Tests drag and drop functionality on jQuery UI demo site by navigating to the Draggable demo, switching to the iframe, and performing drag and drop operations on draggable elements.

Starting URL: https://jqueryui.com

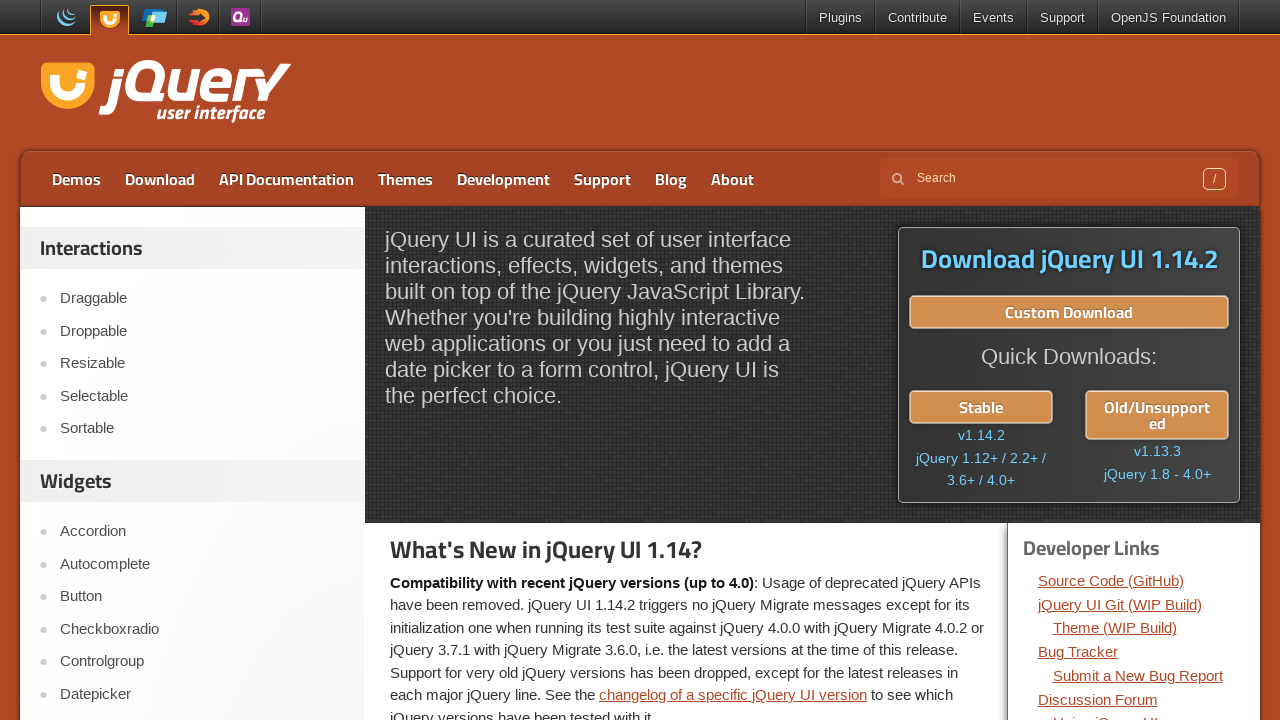

Clicked on Draggable link to navigate to draggable demo at (202, 299) on text=Draggable
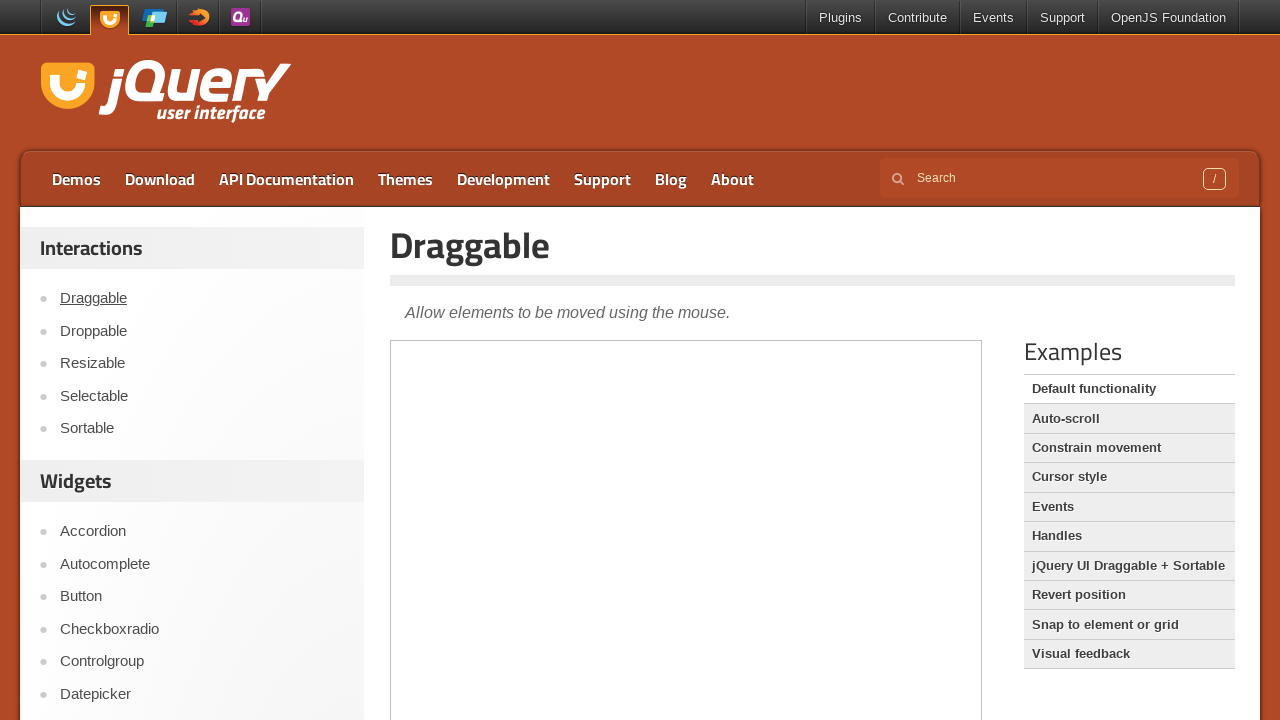

Waited for page to load (networkidle state)
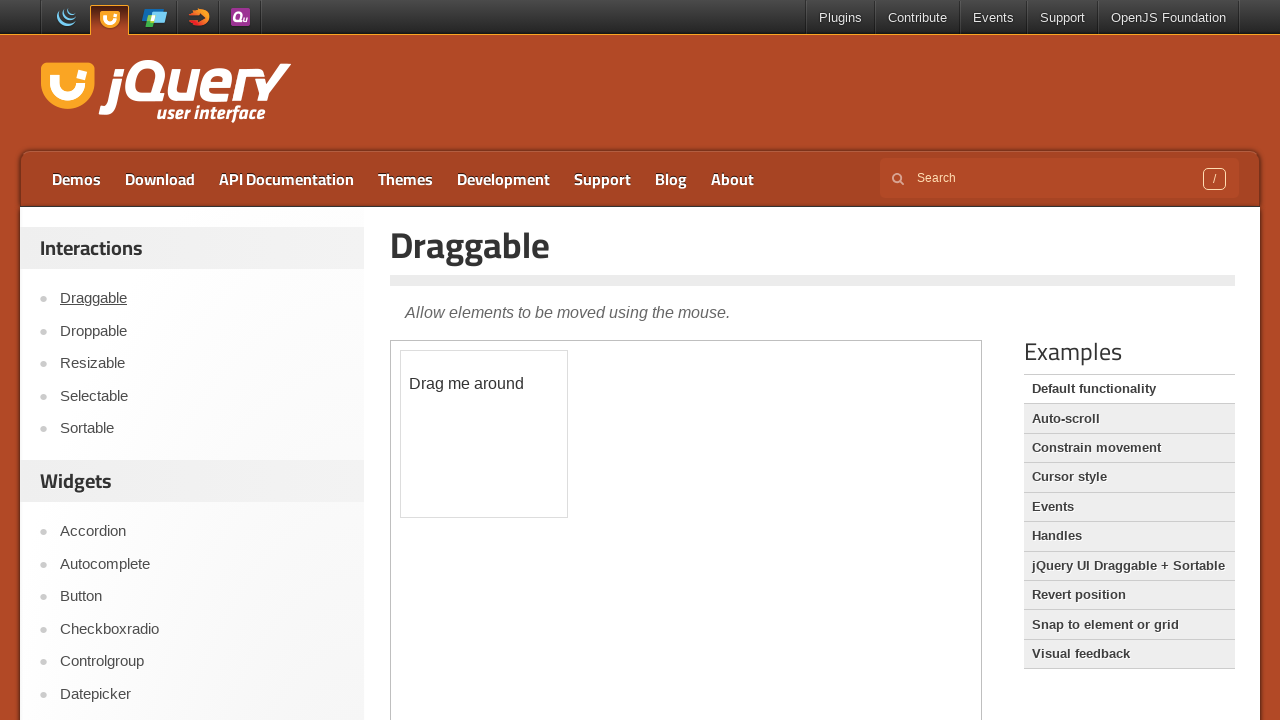

Located and switched to demo iframe
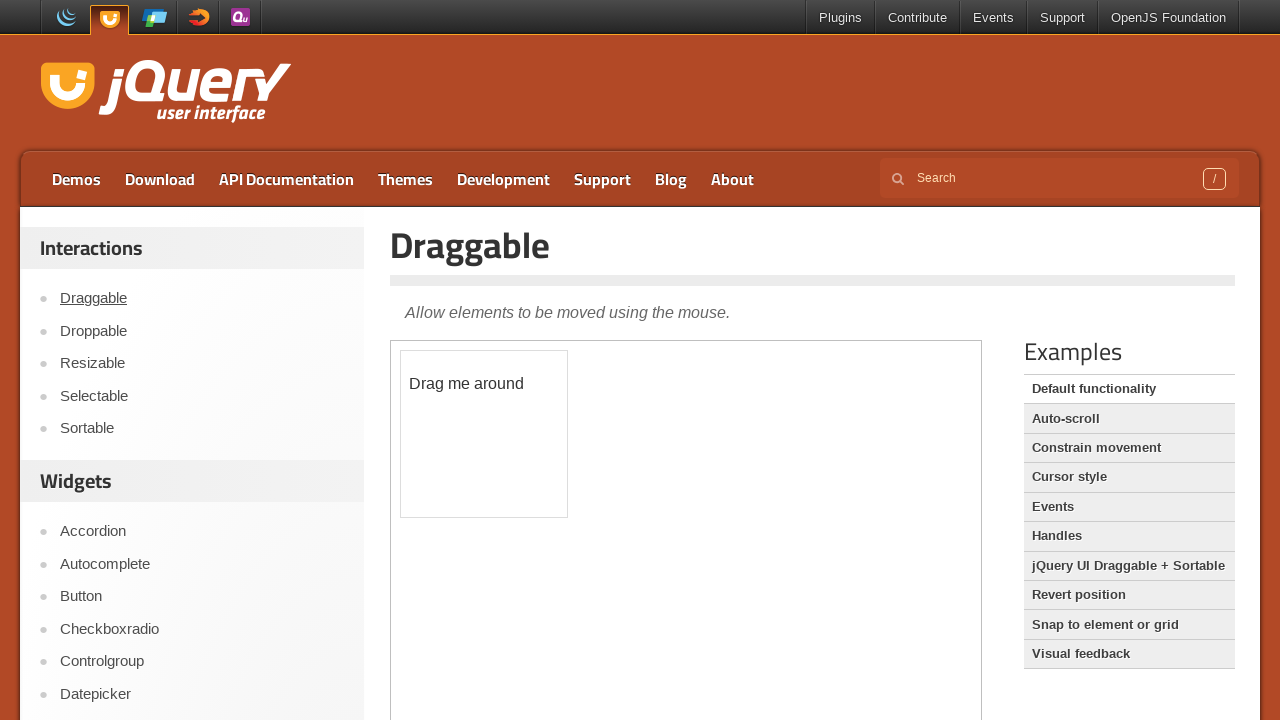

Located draggable element with ID 'draggable'
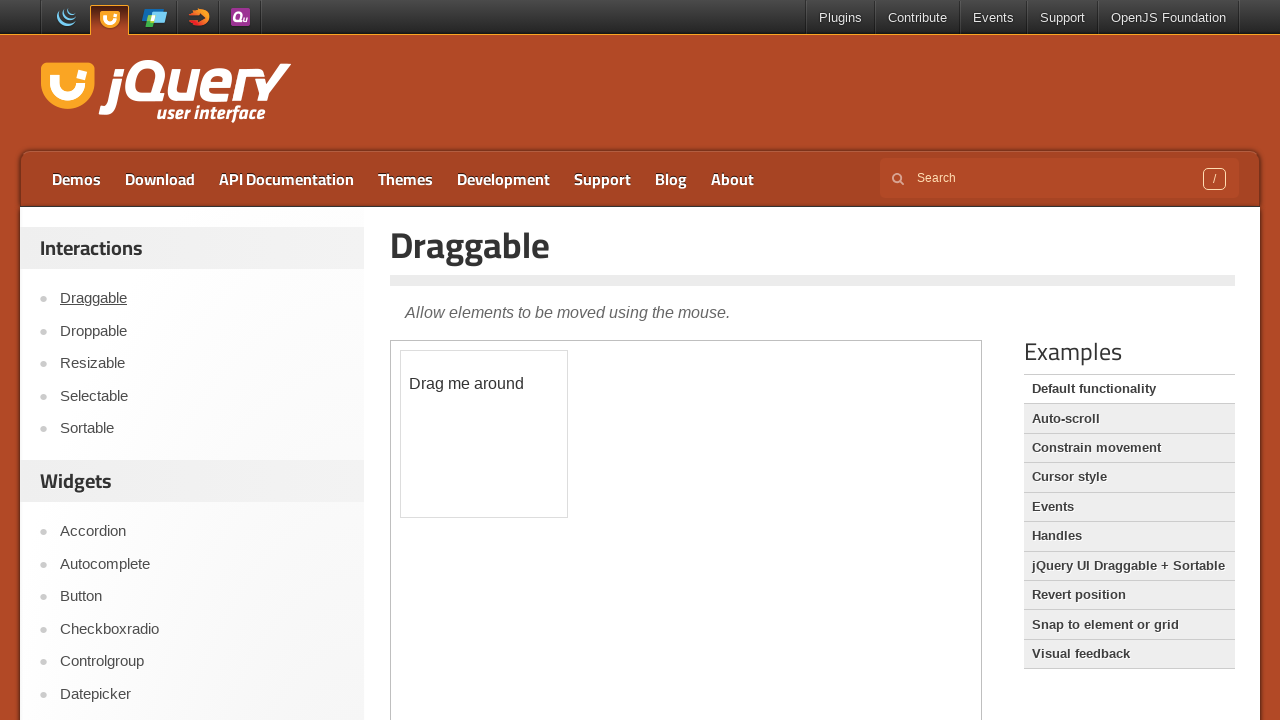

Performed drag operation on draggable element with offset (150, 150) at (551, 501)
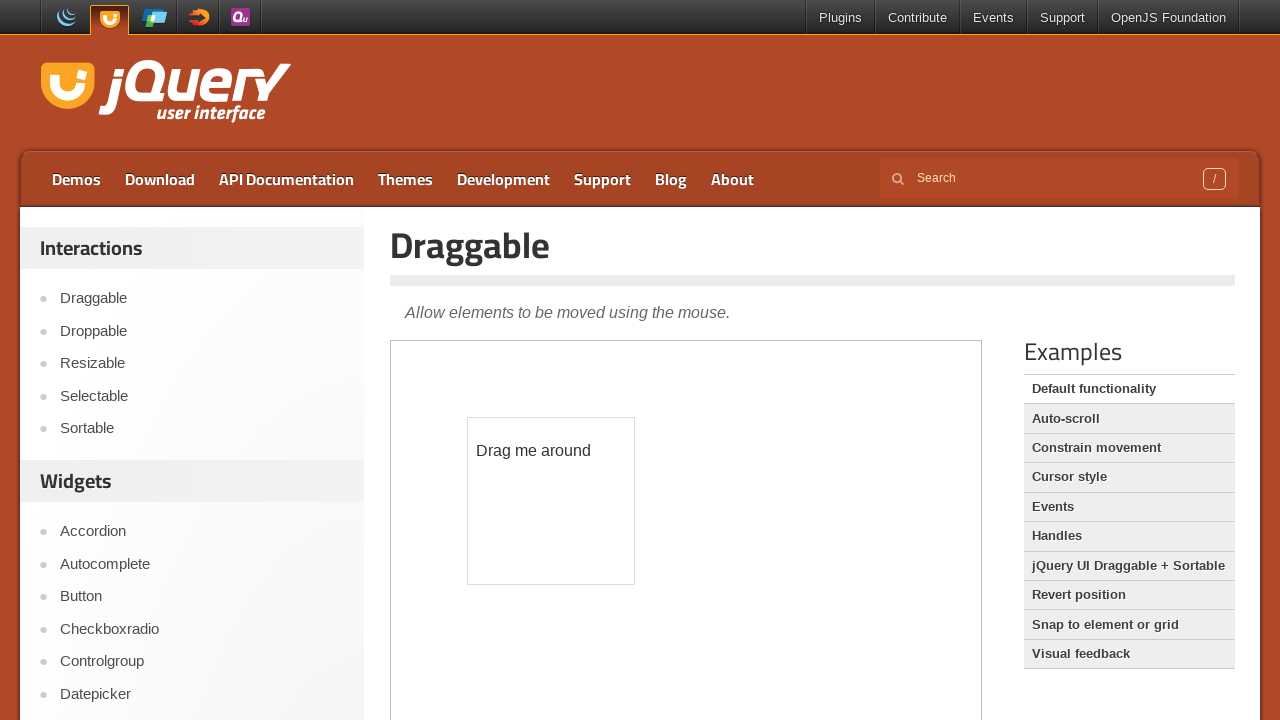

Clicked on Droppable link to navigate to droppable demo at (202, 331) on text=Droppable
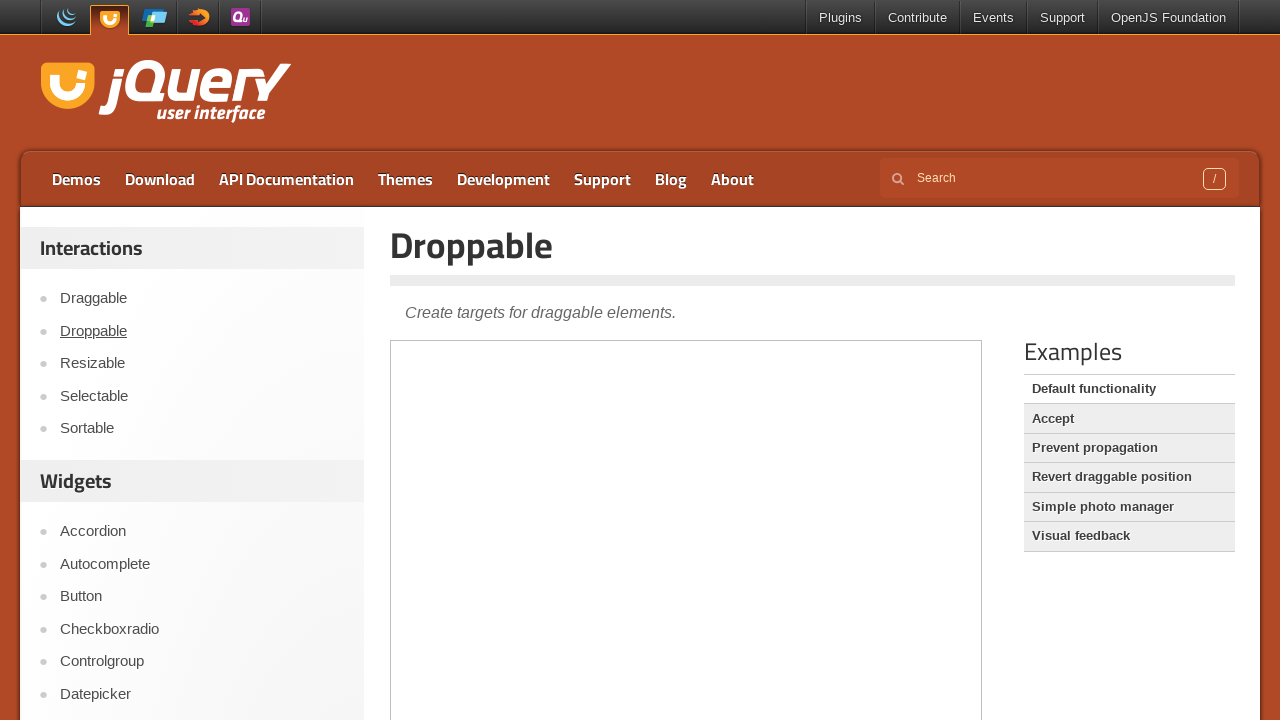

Waited for droppable demo page to load (networkidle state)
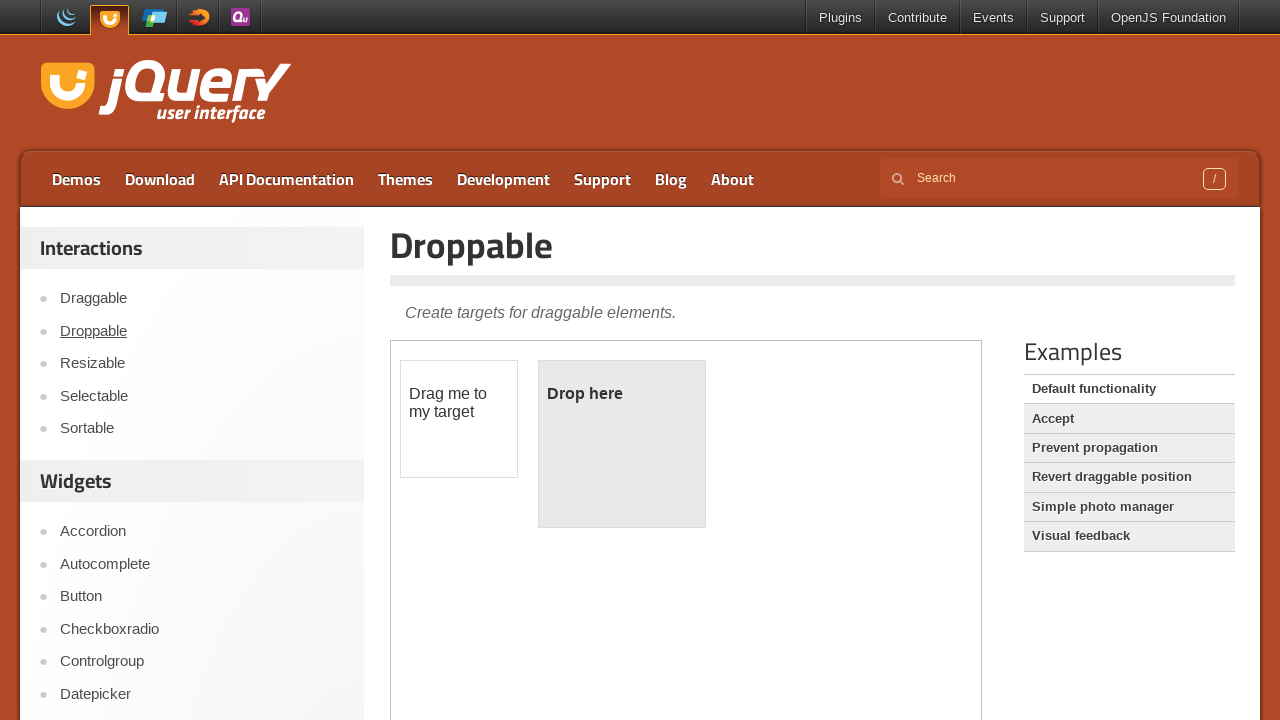

Located and switched to demo iframe on droppable page
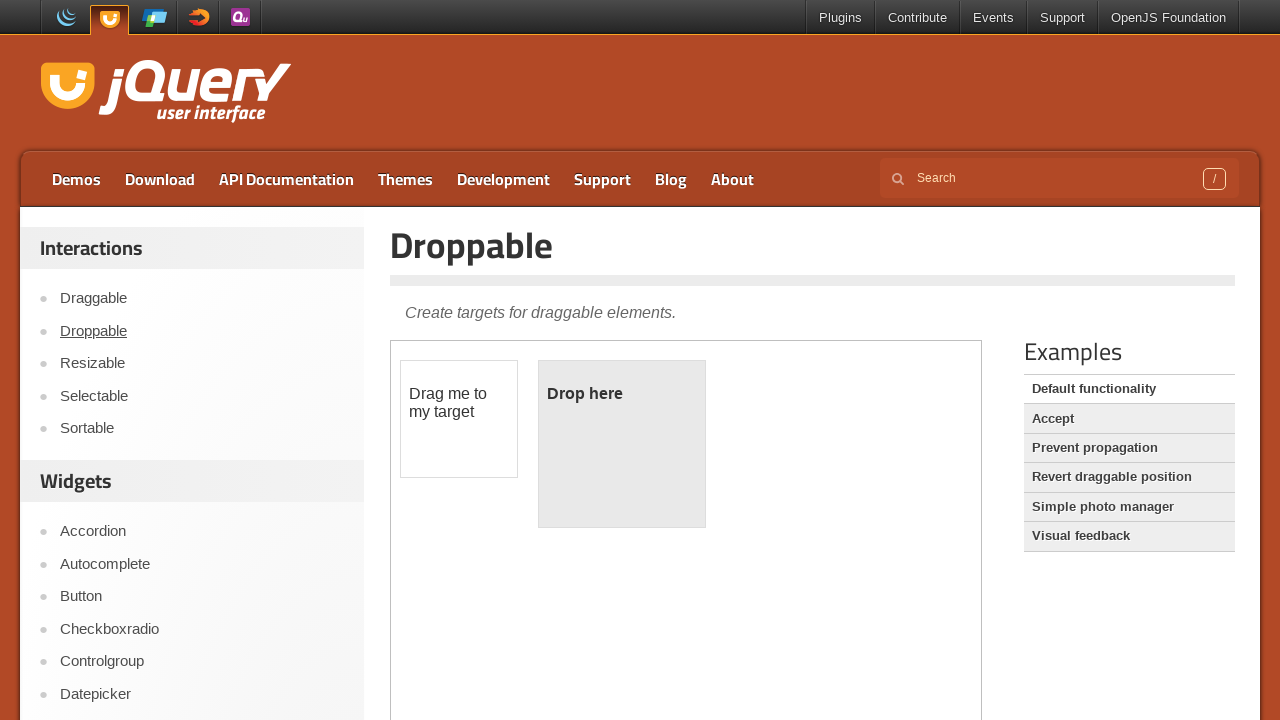

Located source draggable element with ID 'draggable'
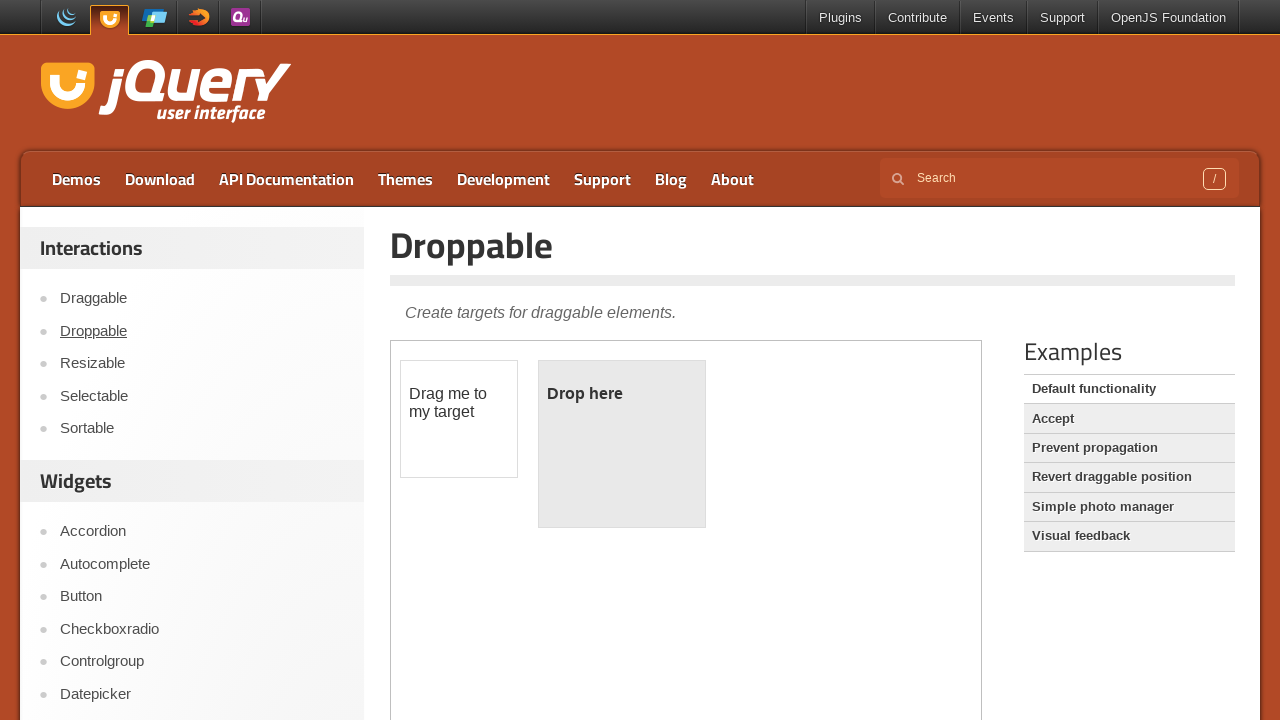

Located target droppable element with ID 'droppable'
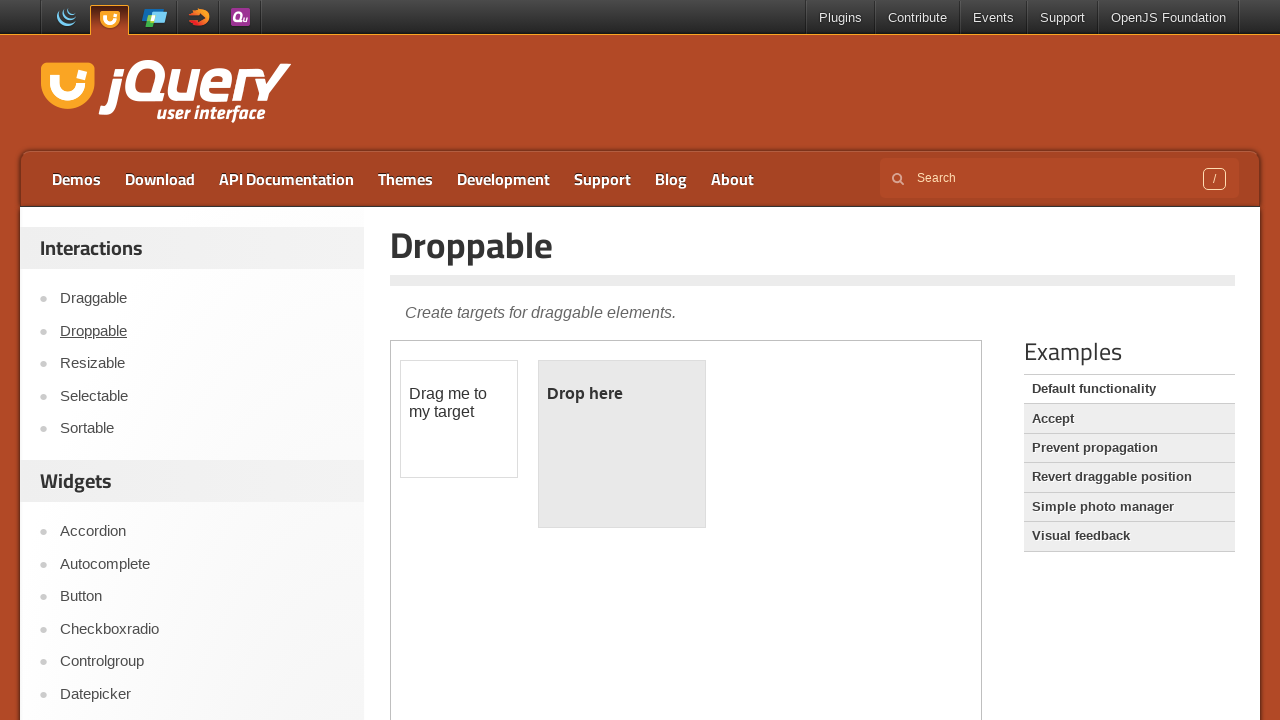

Performed drag and drop operation from source to target element at (622, 444)
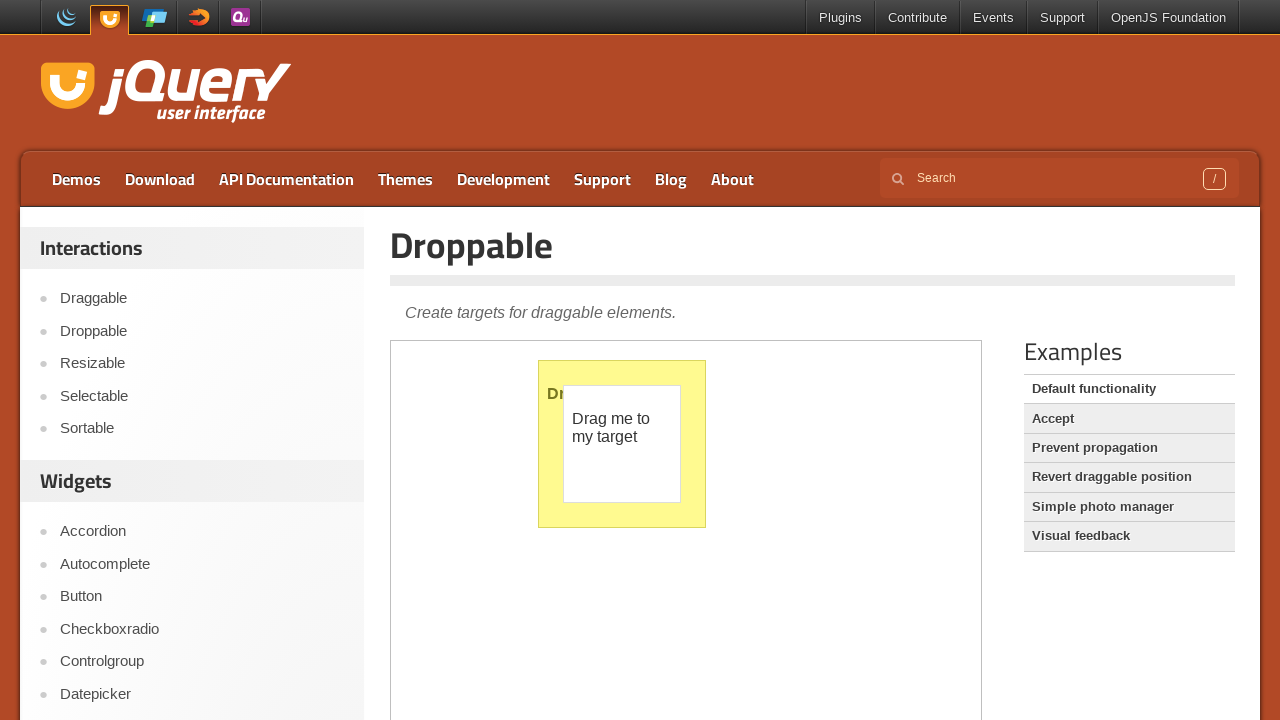

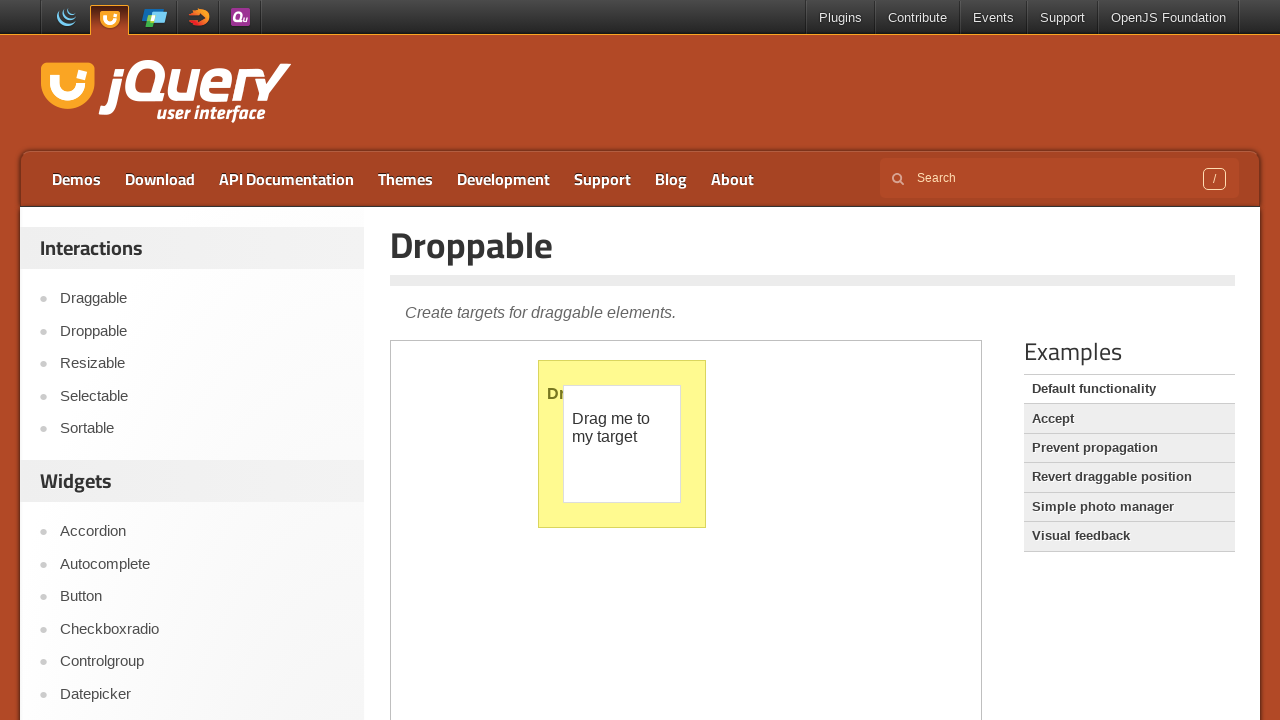